Tests multiple checkboxes by iterating through all checkboxes in the checkbox example section and checking each one

Starting URL: https://rahulshettyacademy.com/AutomationPractice/

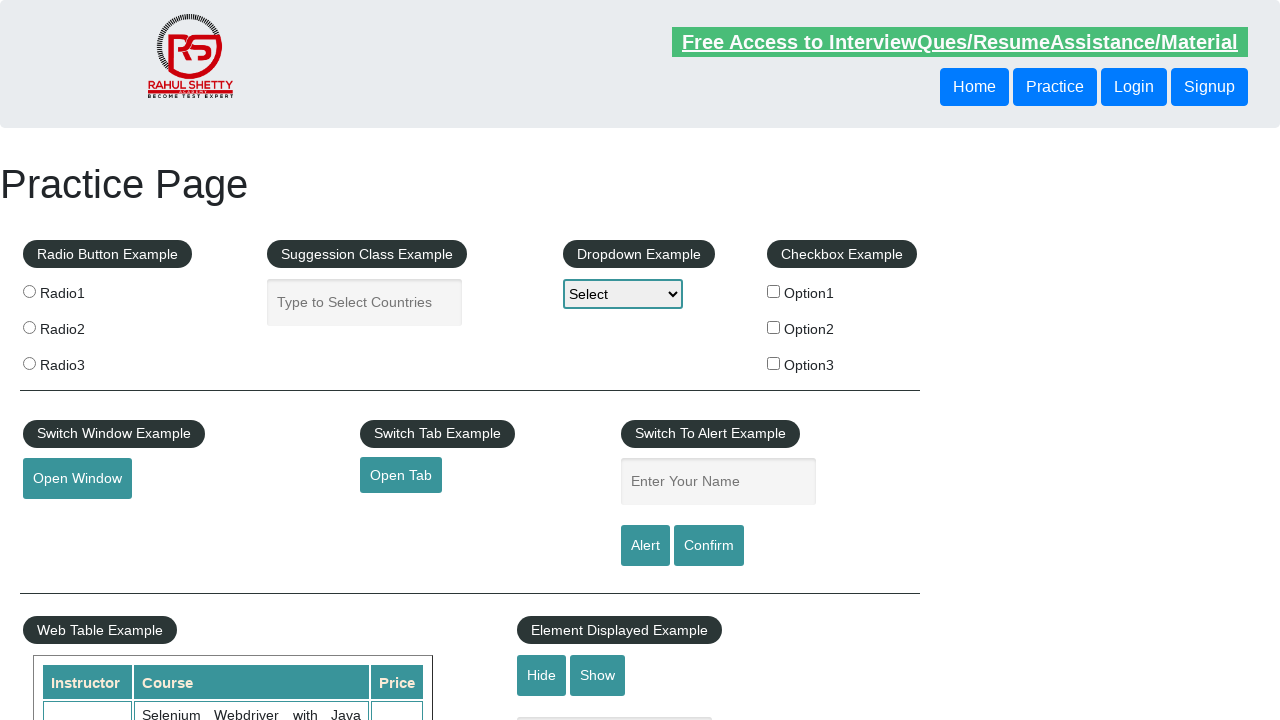

Located all checkboxes in the checkbox example section
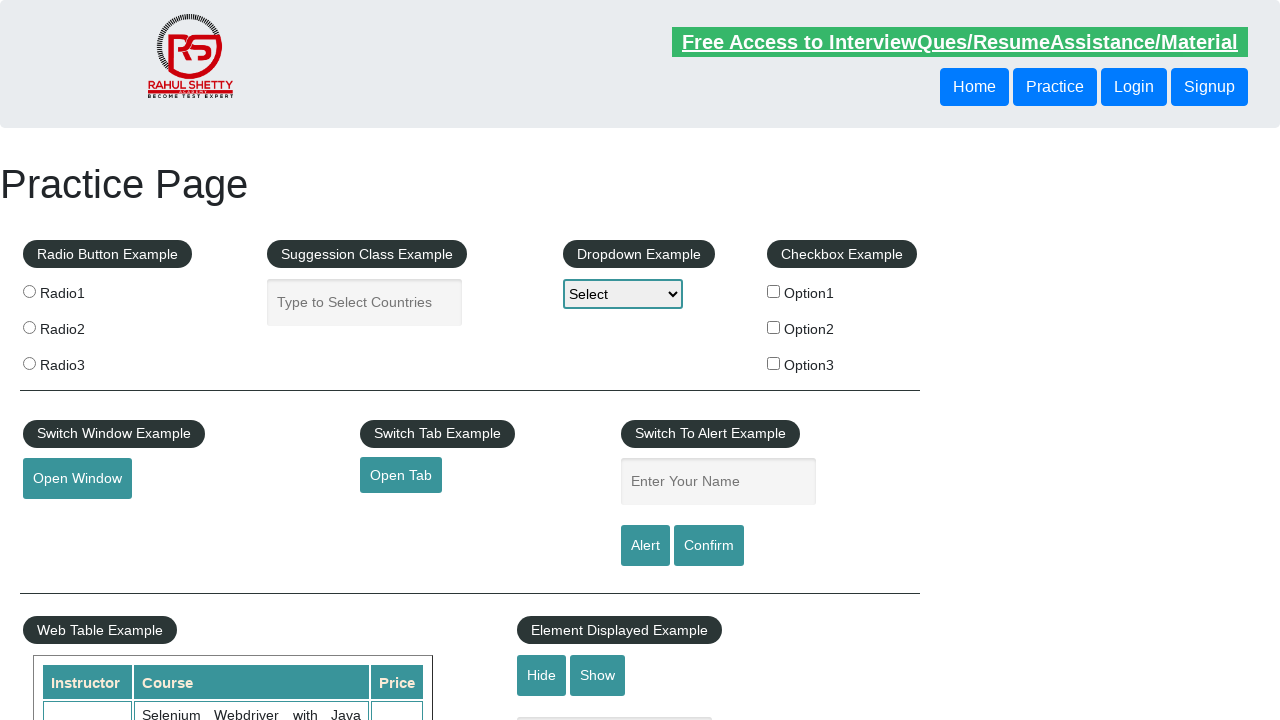

Checked a checkbox in the checkbox example section at (774, 291) on xpath=//div[@id='checkbox-example']/fieldset/label/input >> nth=0
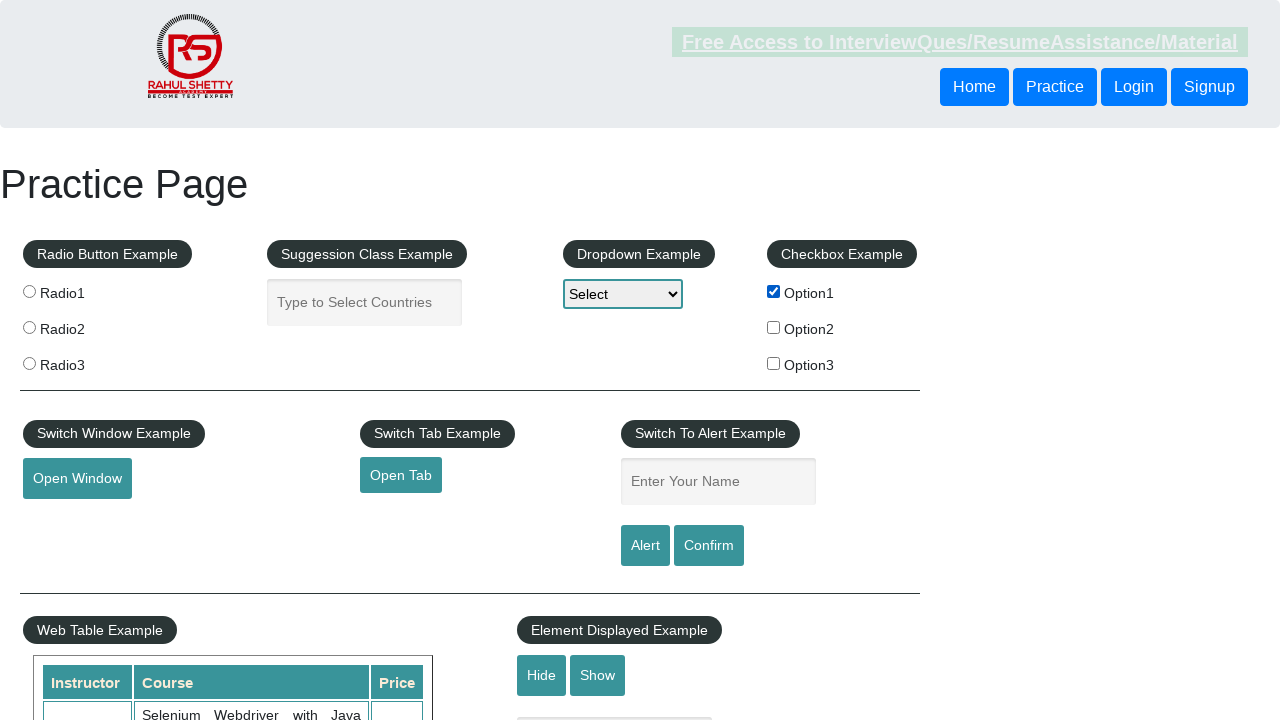

Checked a checkbox in the checkbox example section at (774, 327) on xpath=//div[@id='checkbox-example']/fieldset/label/input >> nth=1
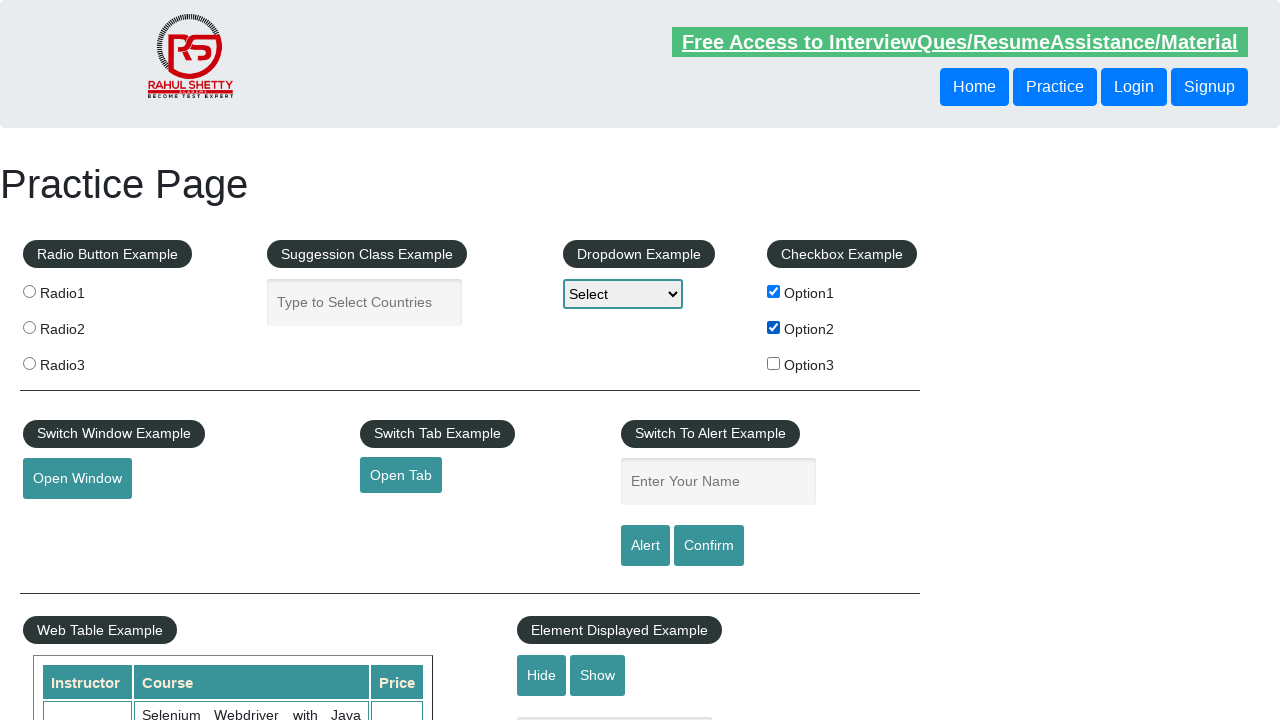

Checked a checkbox in the checkbox example section at (774, 363) on xpath=//div[@id='checkbox-example']/fieldset/label/input >> nth=2
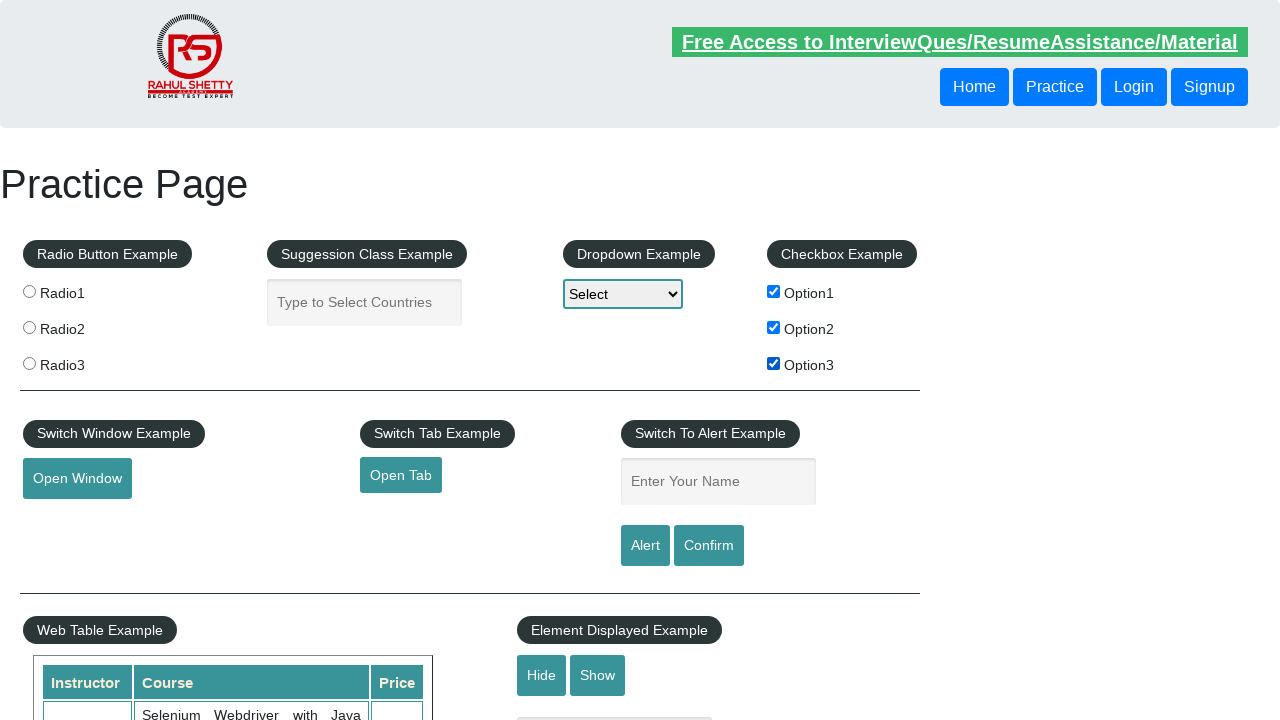

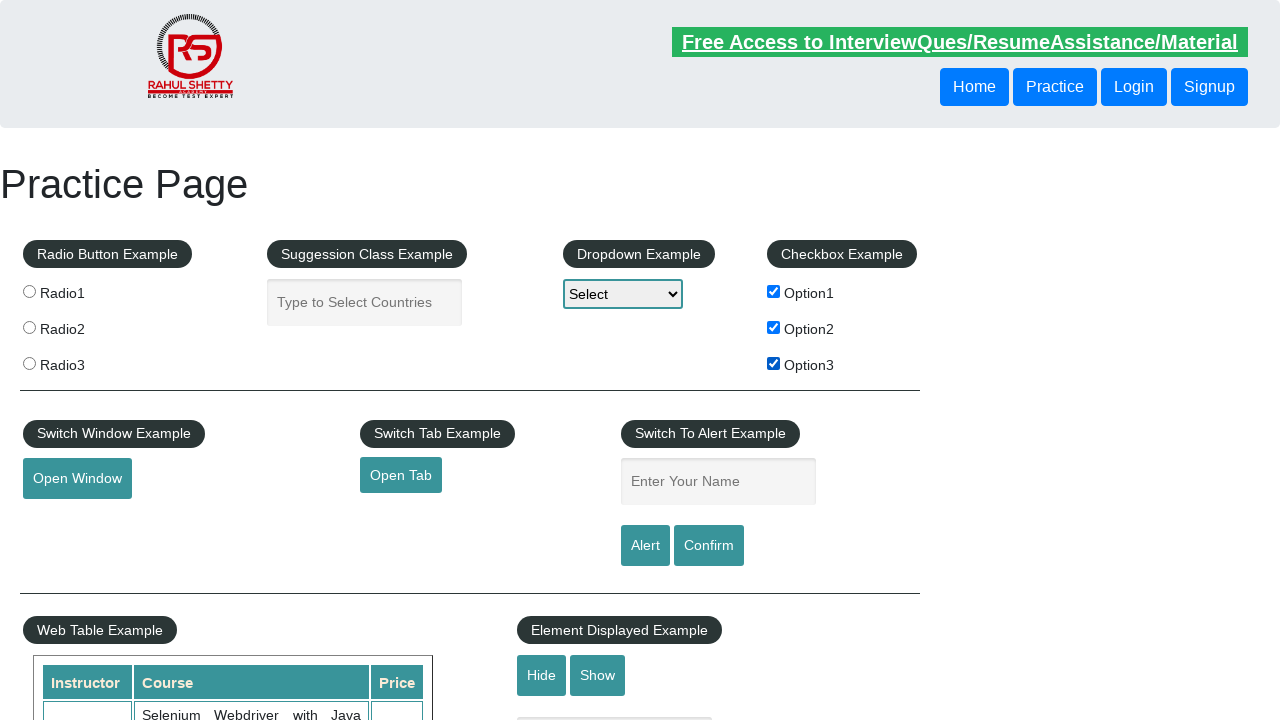